Tests multiplication operation on the calculator by entering 423 × 525 and then clearing with AC button

Starting URL: https://www.calculator.net

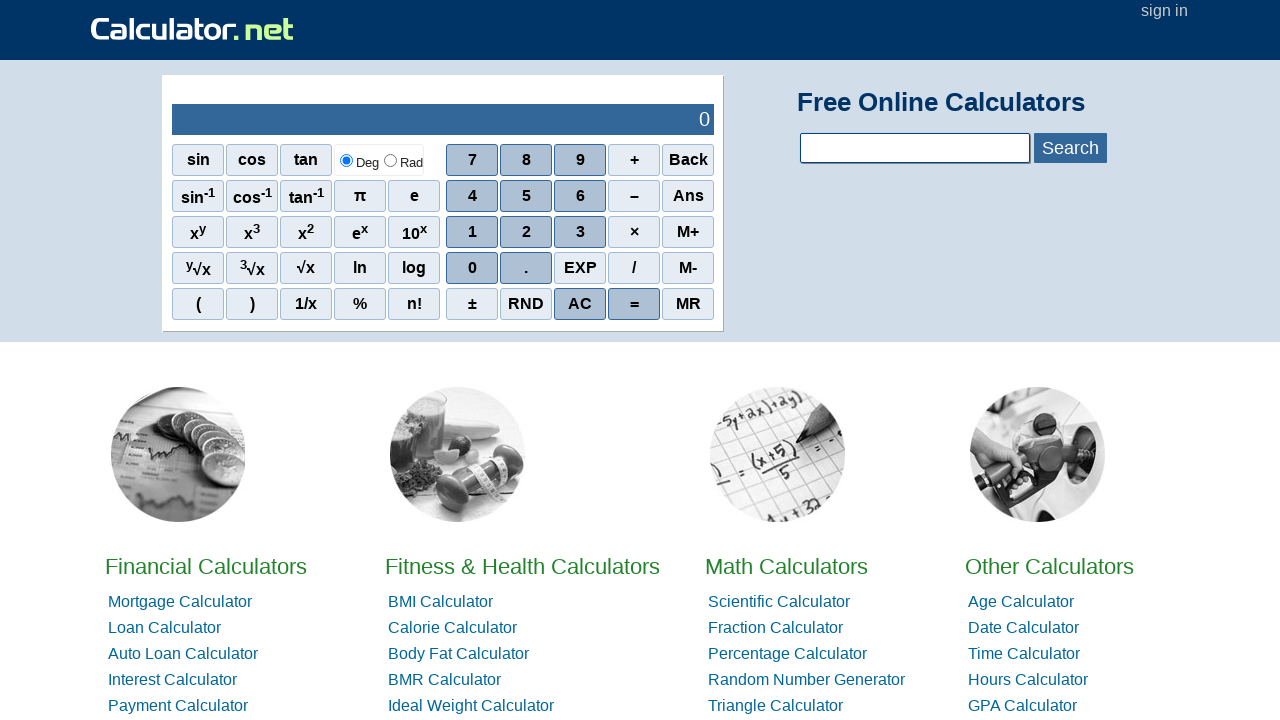

Clicked button '4' at (472, 196) on xpath=//span[contains(text(),'4')]
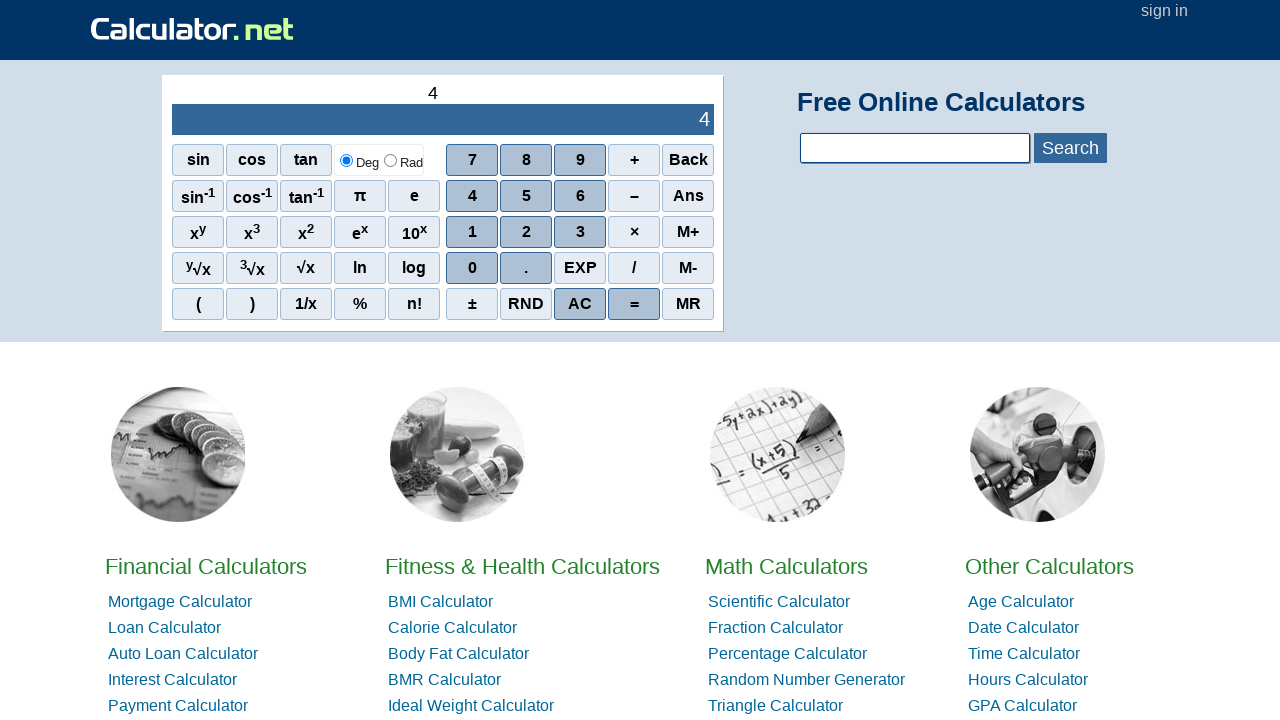

Clicked button '2' at (526, 232) on xpath=//span[contains(text(),'2')]
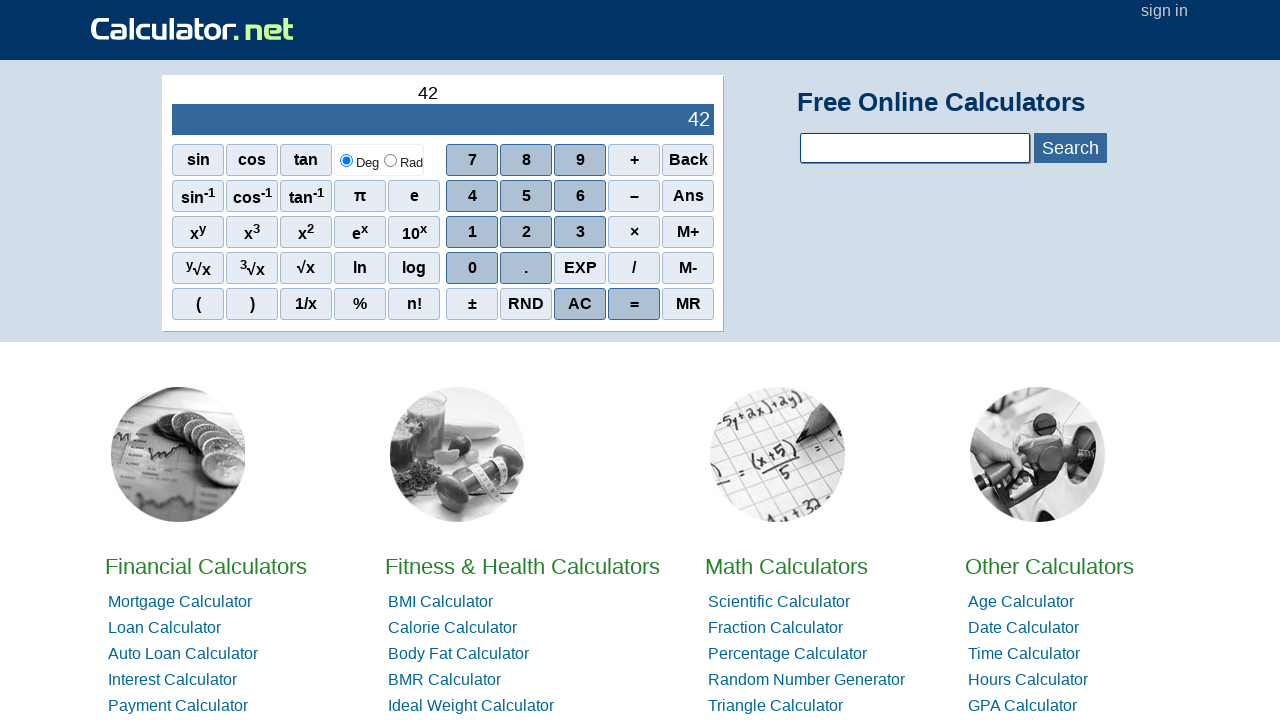

Clicked button '3' to enter 423 at (580, 232) on xpath=//span[contains(text(),'3')]
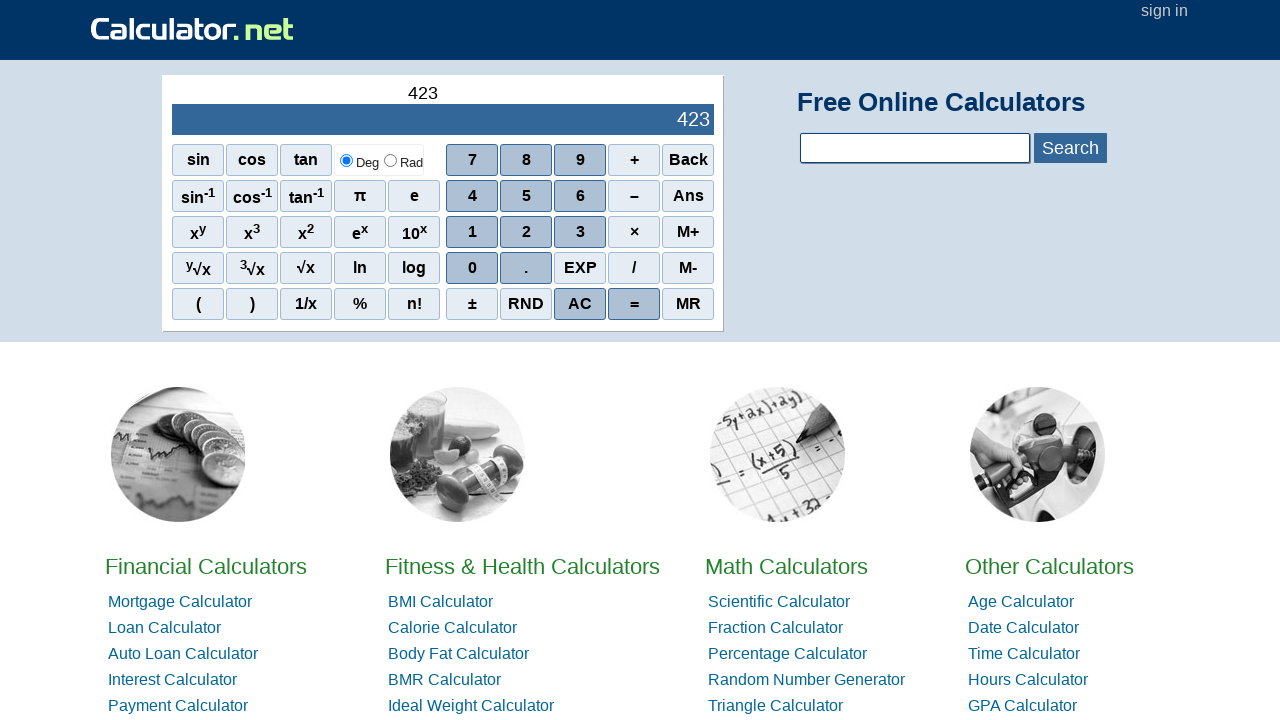

Clicked multiplication operator × at (634, 232) on xpath=//span[contains(text(),'×')]
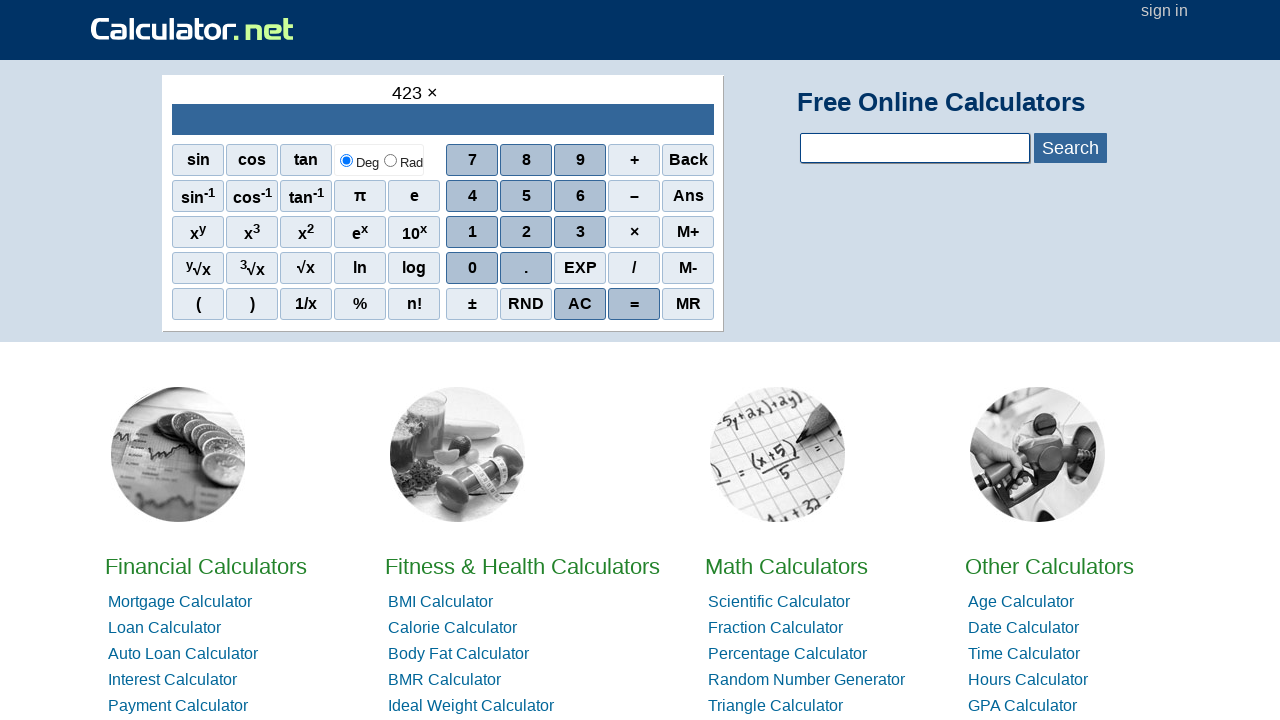

Clicked button '5' at (526, 196) on xpath=//span[contains(text(),'5')]
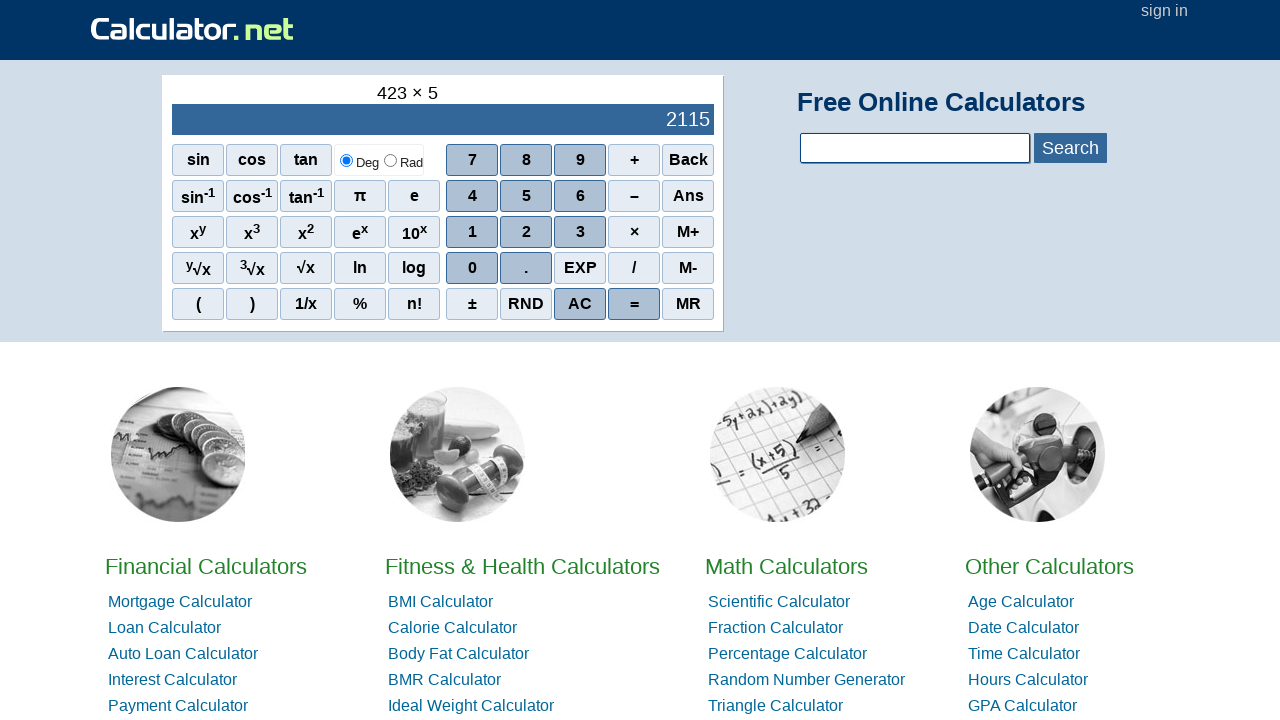

Clicked button '2' at (526, 232) on xpath=//span[contains(text(),'2')]
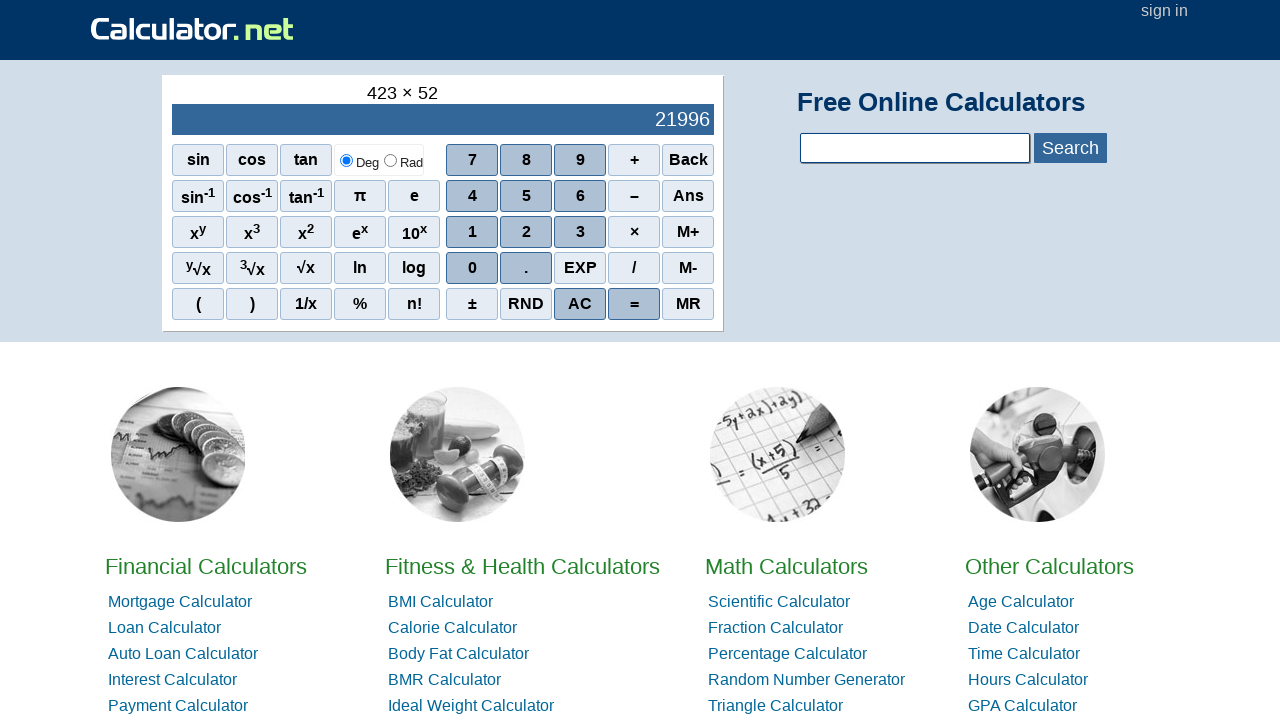

Clicked button '5' to enter 525 at (526, 196) on xpath=//span[contains(text(),'5')]
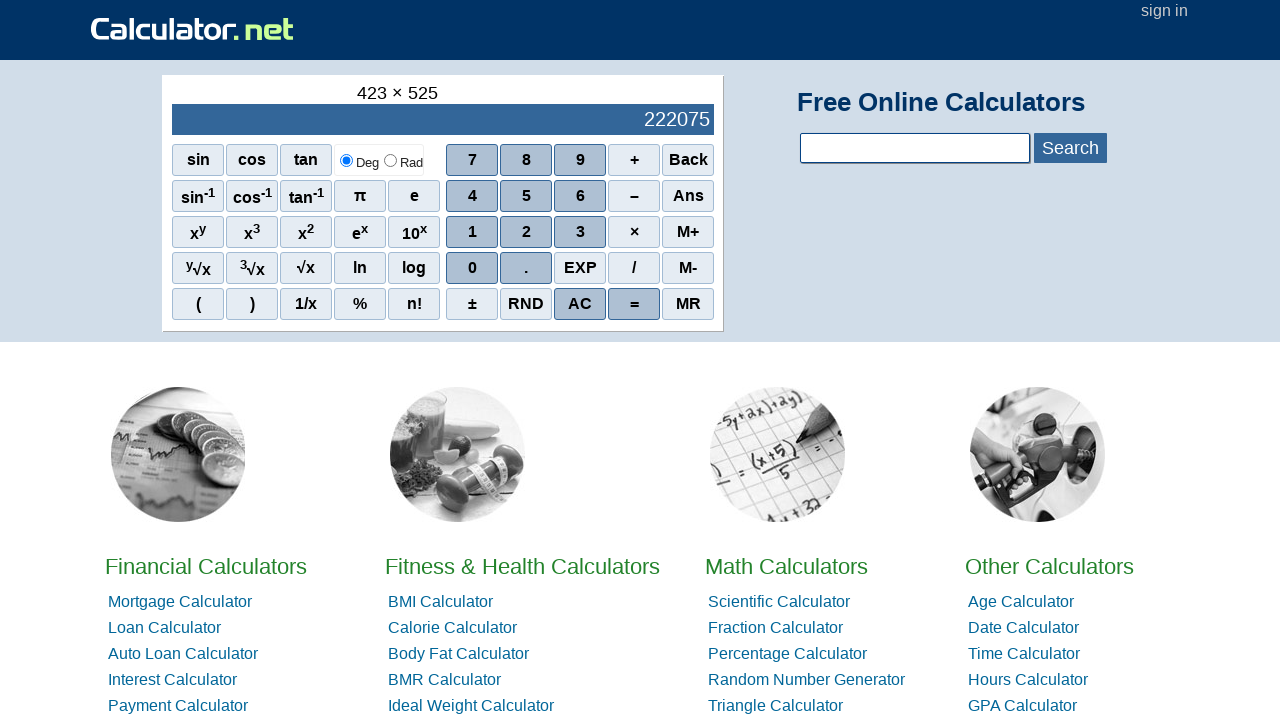

Clicked AC button to clear calculator at (580, 304) on xpath=//span[contains(text(),'AC')]
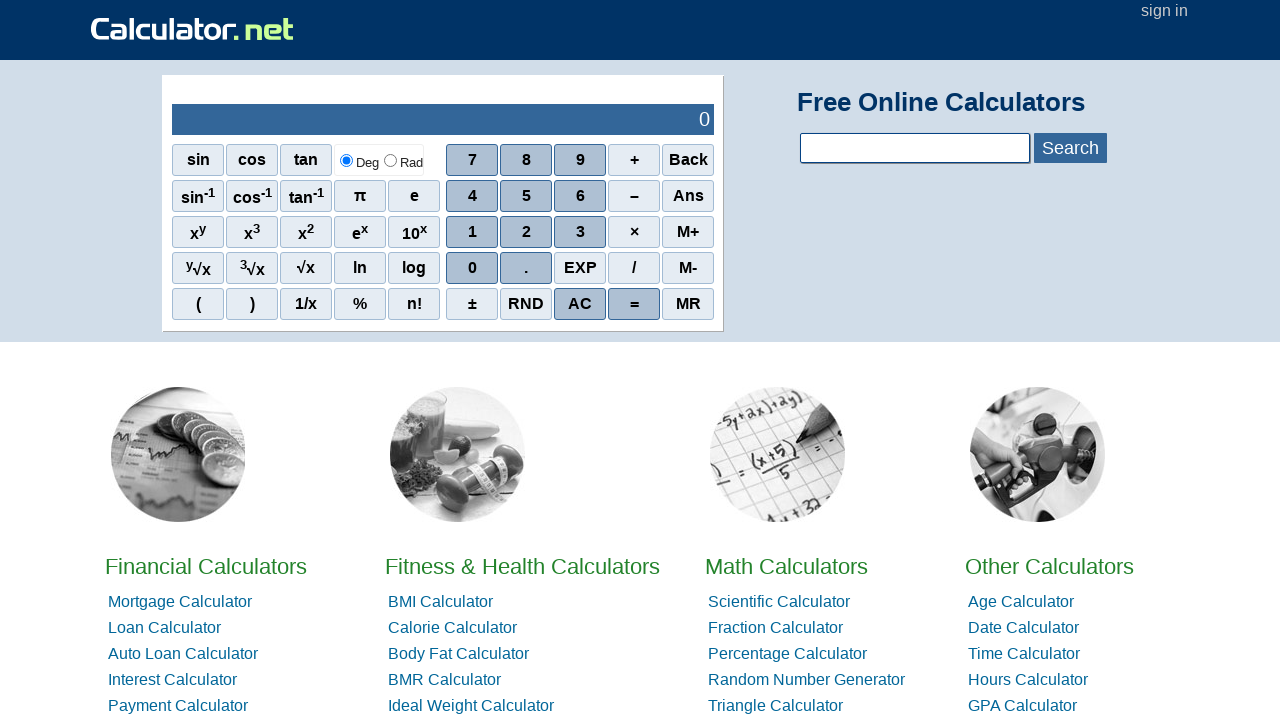

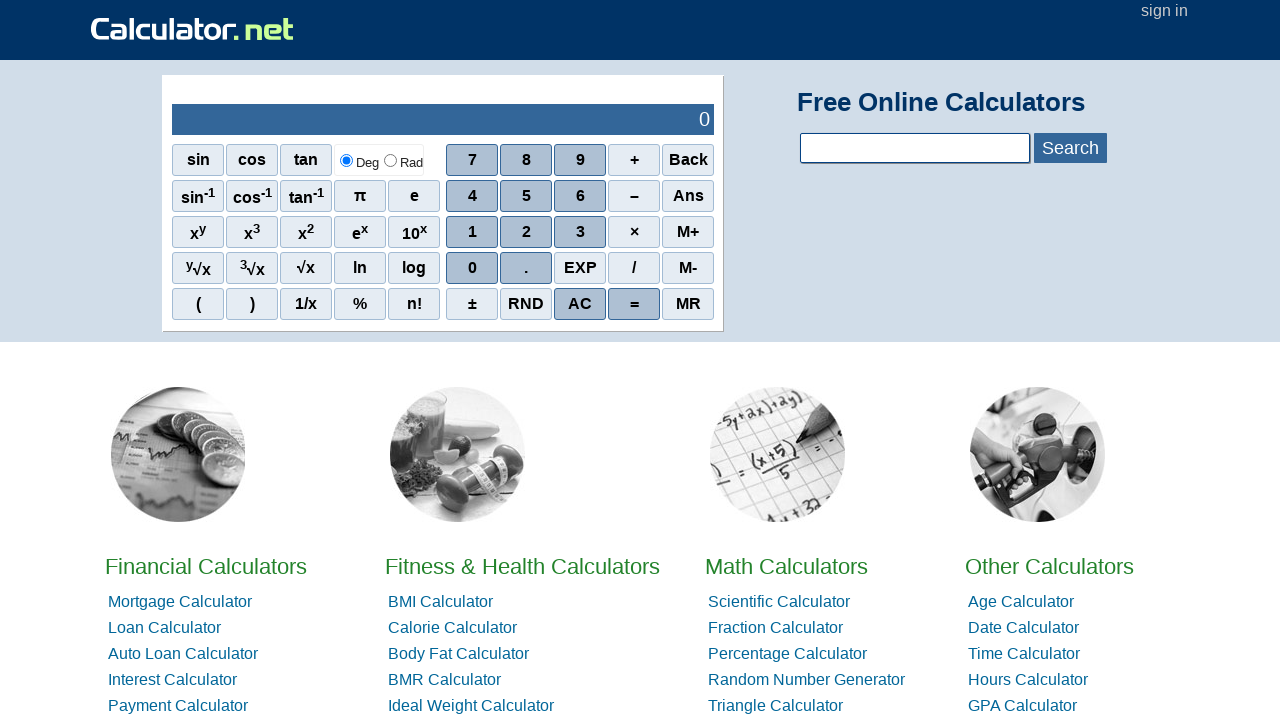